Navigates to wisequarter.com and verifies that the page title contains "Wise Quarter"

Starting URL: https://wisequarter.com

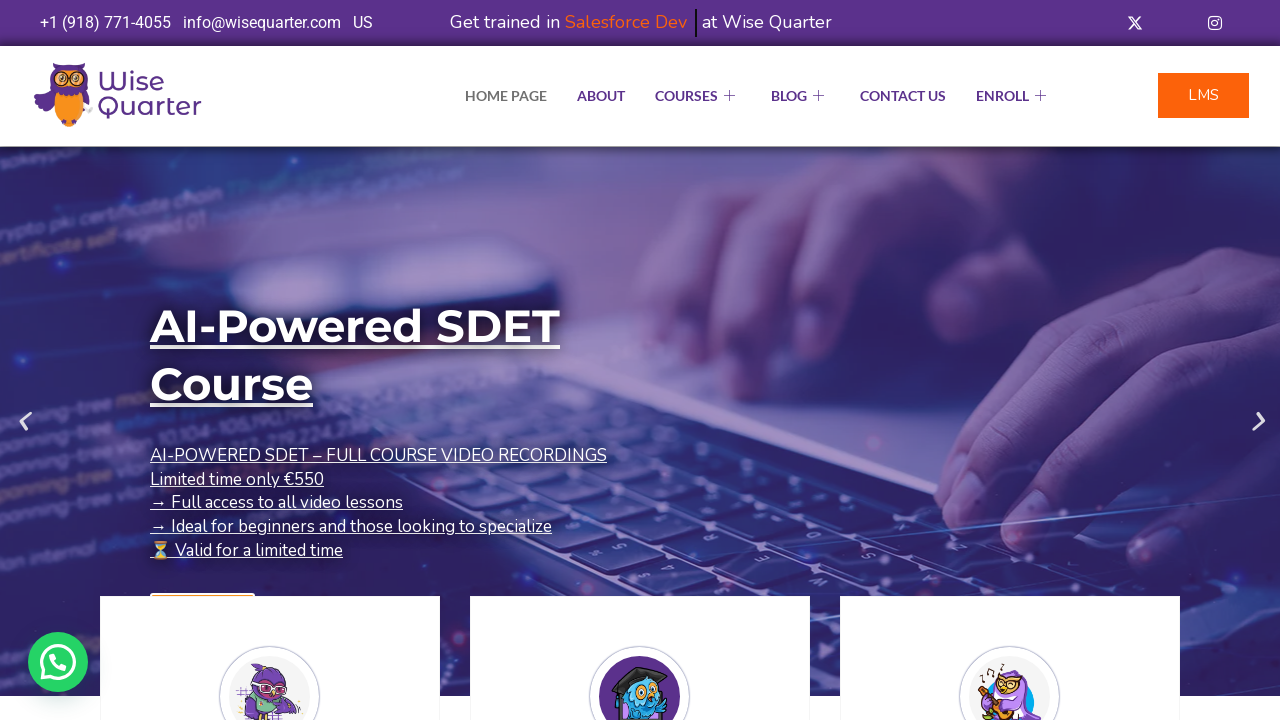

Waited for page to load (domcontentloaded state)
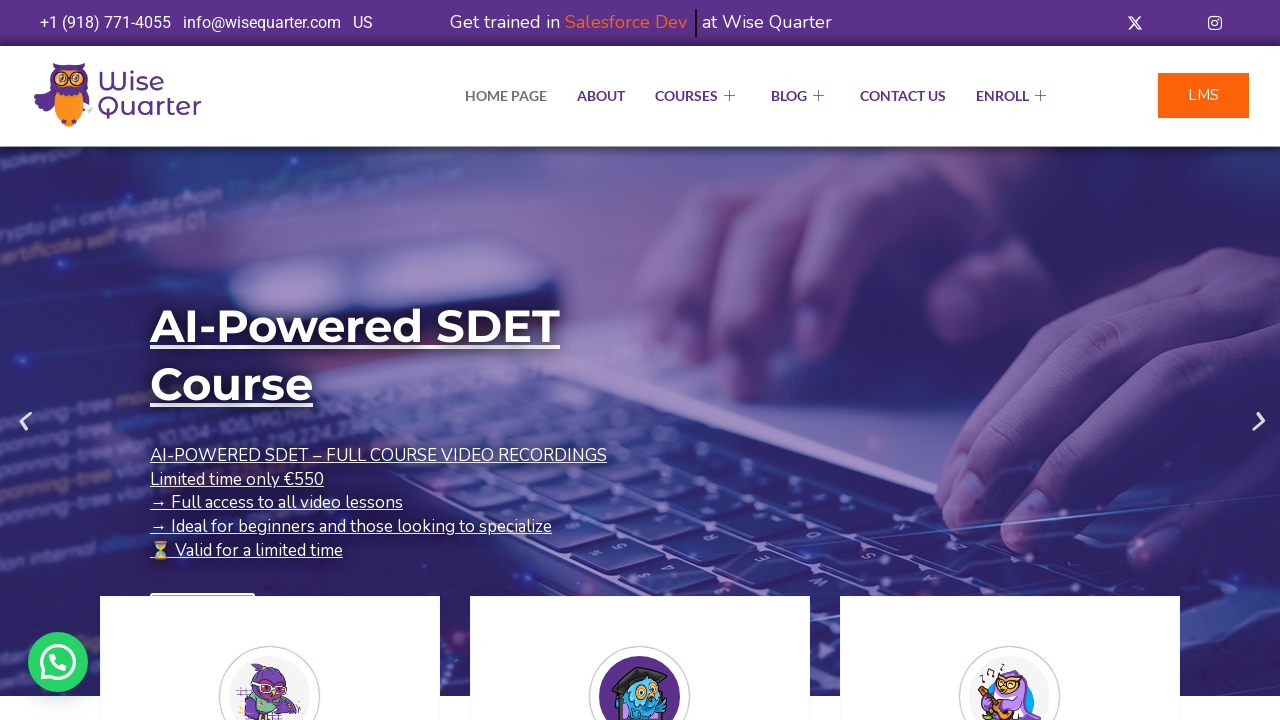

Retrieved page title: 'IT Bootcamp Courses, Online Classes - Wise Quarter Course'
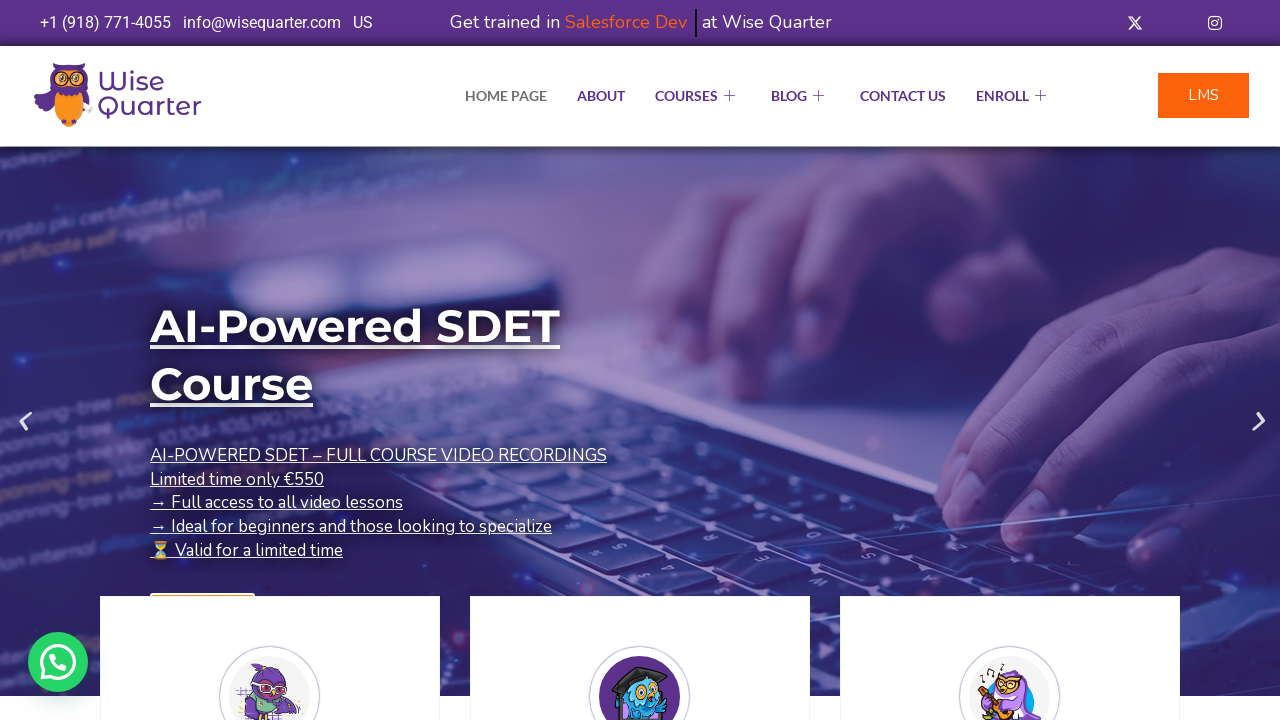

Verified that page title contains 'Wise Quarter'
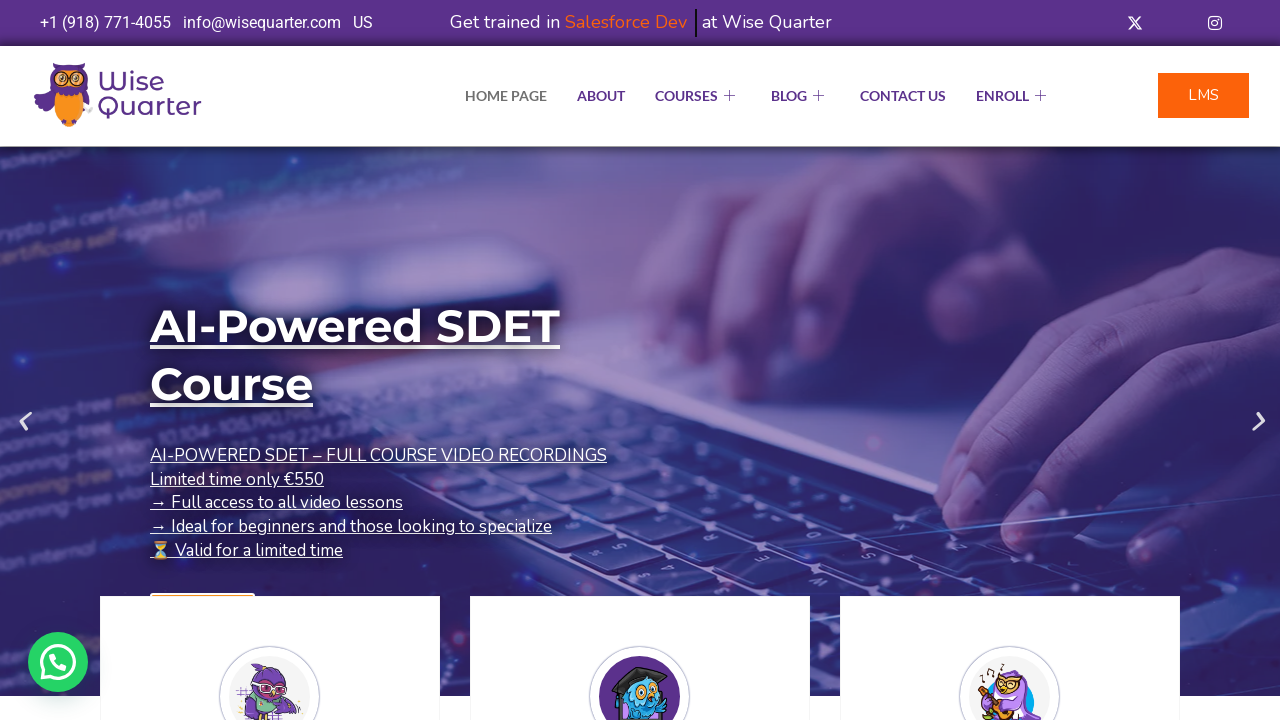

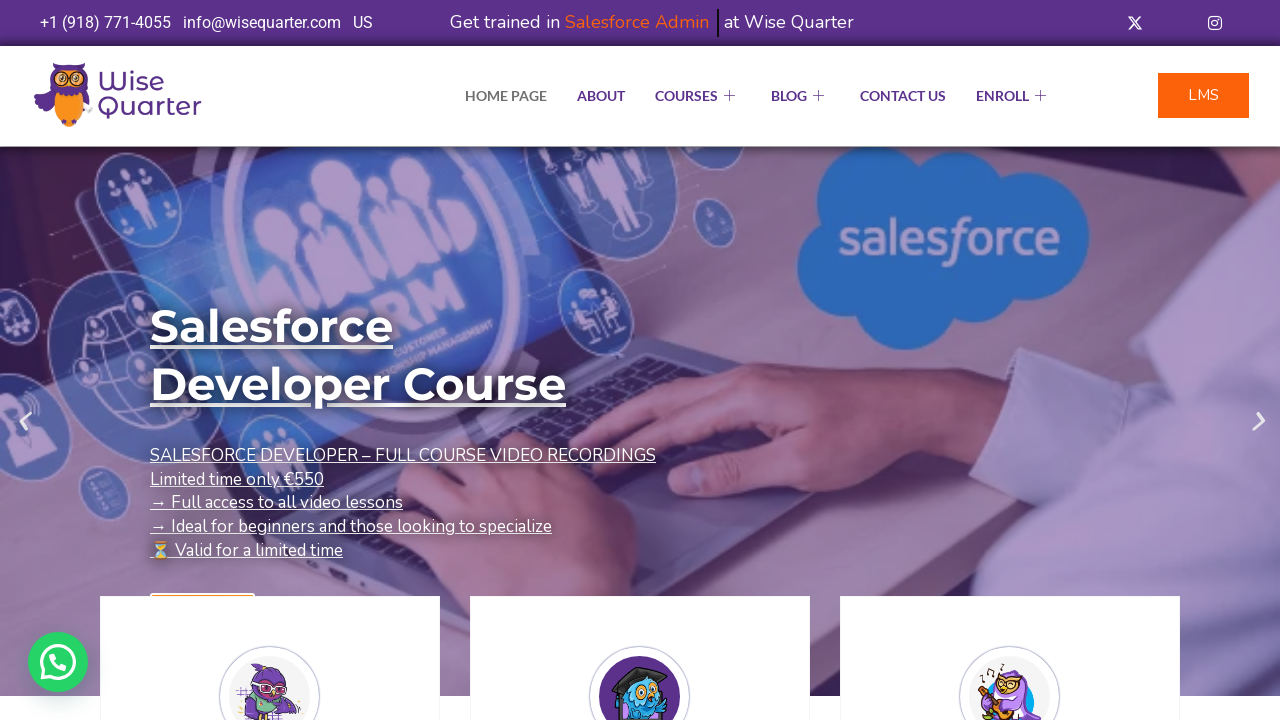